Tests prompt alert handling by clicking a button that triggers a prompt dialog, entering text, and accepting it

Starting URL: https://training-support.net/webelements/alerts

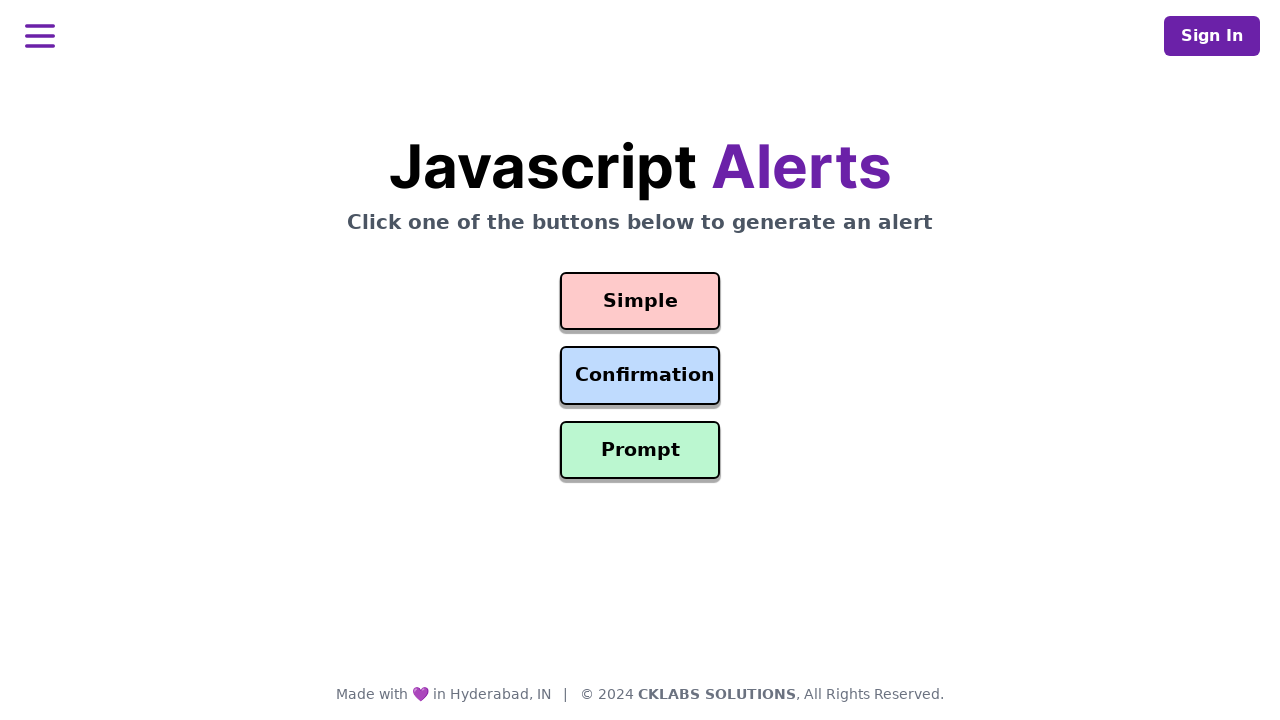

Set up dialog handler to accept prompt with 'Custom Message'
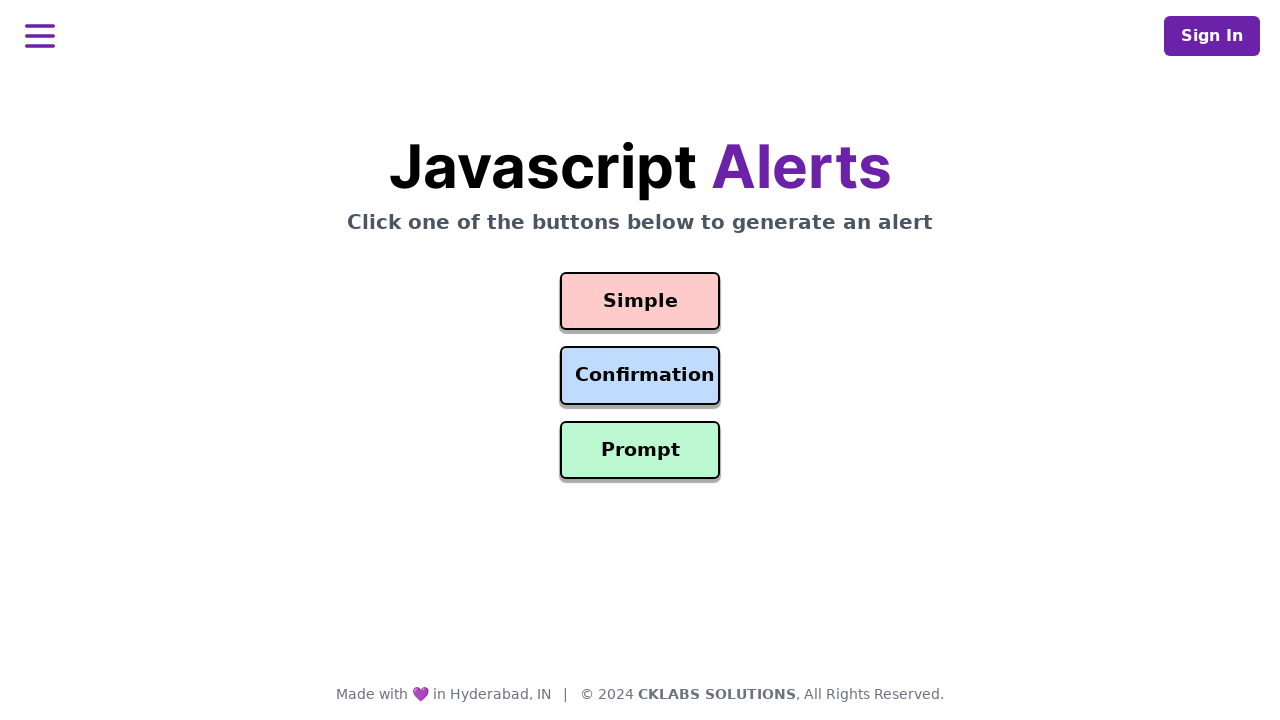

Clicked the Prompt Alert button at (640, 450) on #prompt
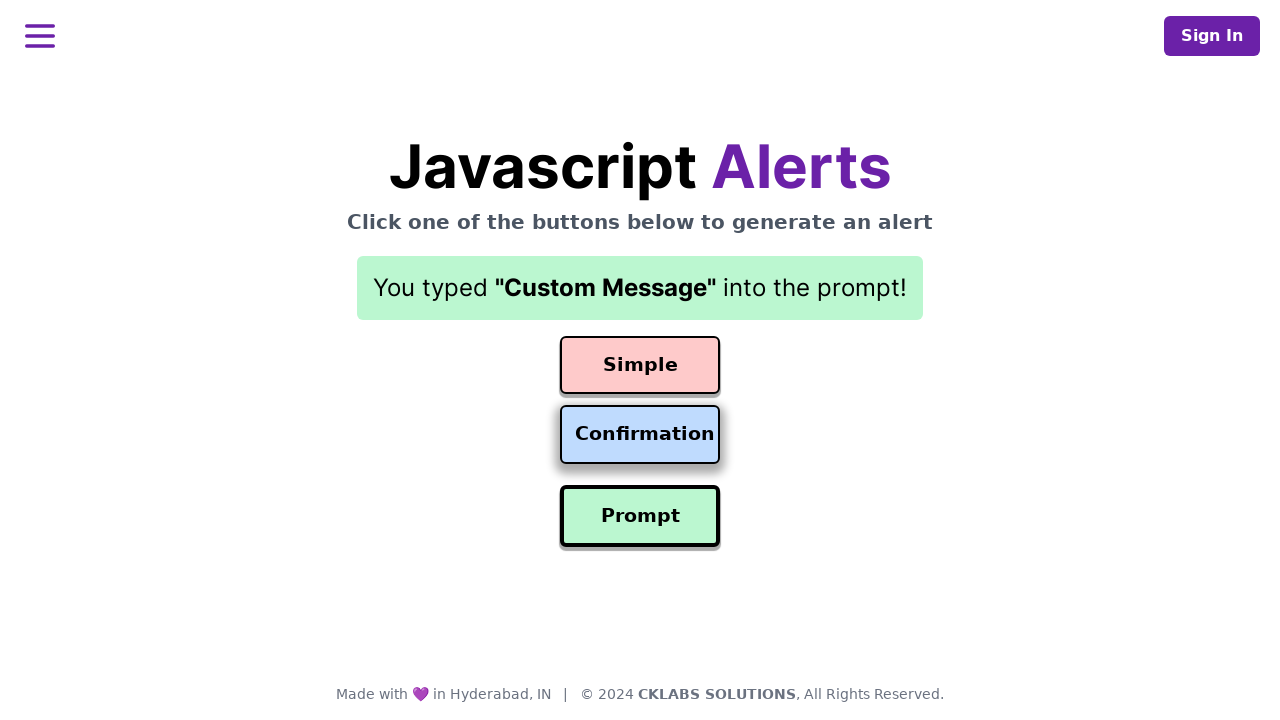

Prompt dialog accepted and result text appeared
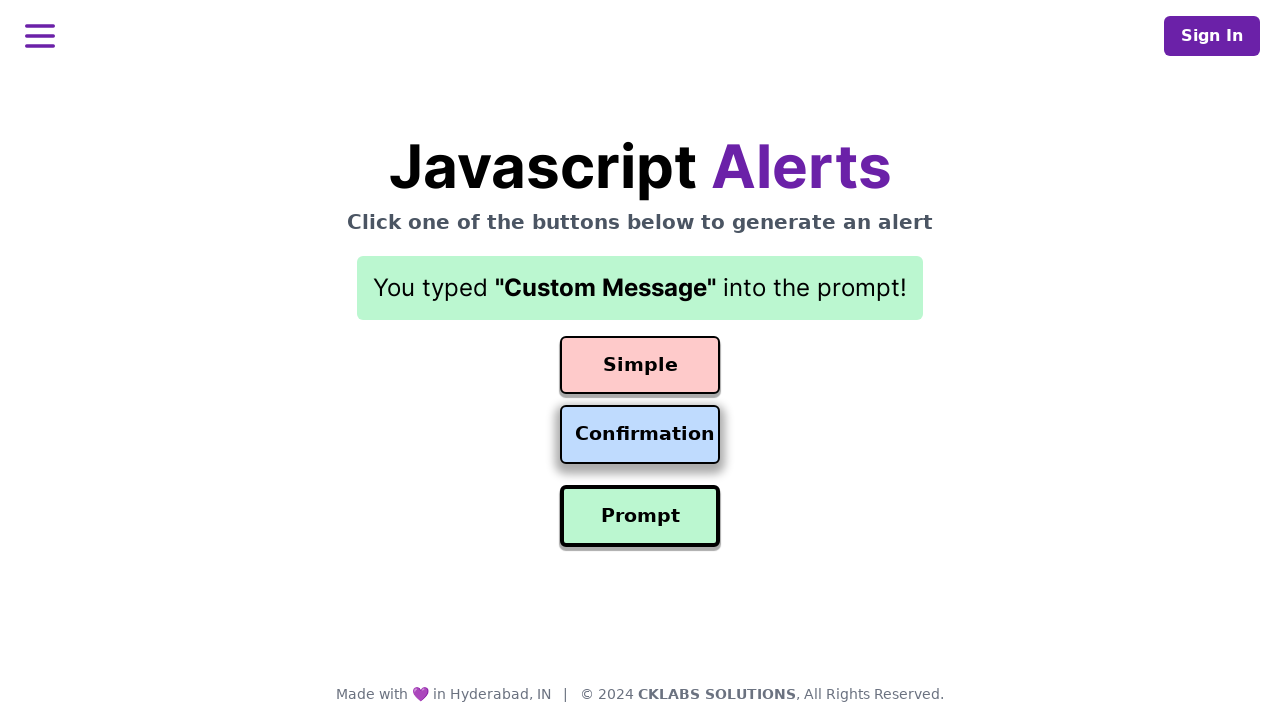

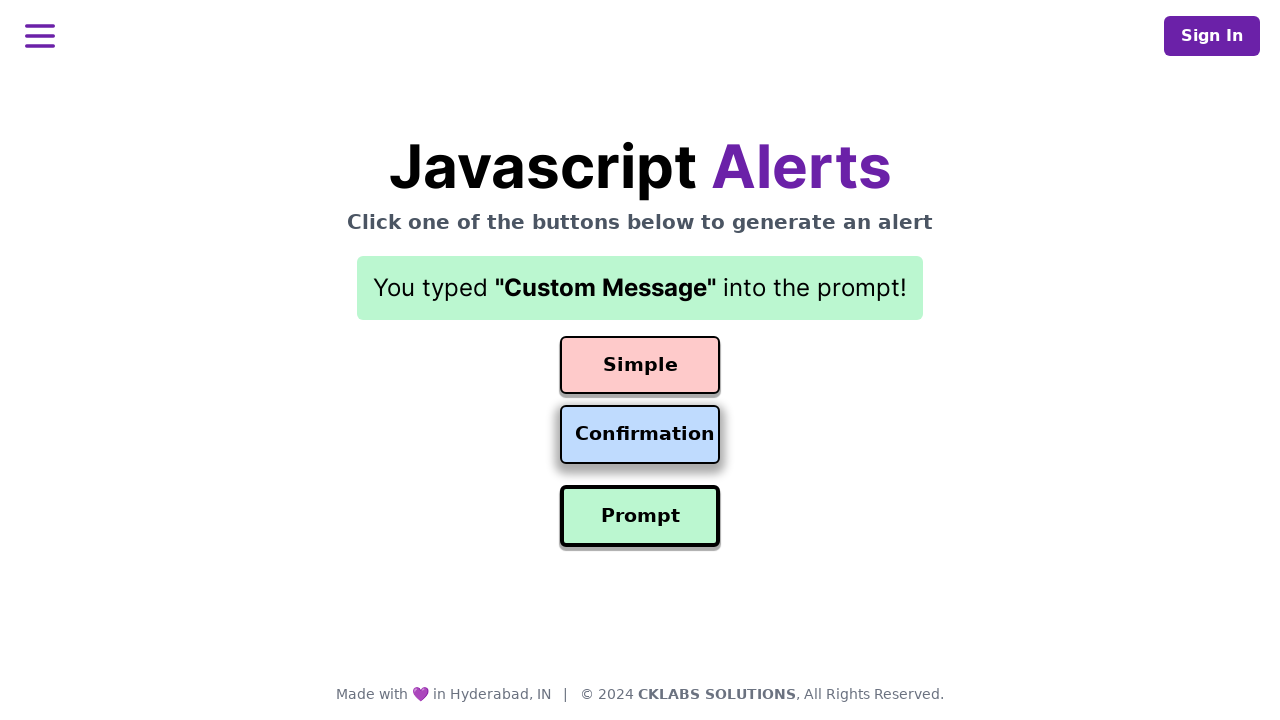